Tests JavaScript prompt alert by clicking the prompt button, entering text into the alert, accepting it, and verifying the entered text is displayed

Starting URL: http://practice.cydeo.com/javascript_alerts

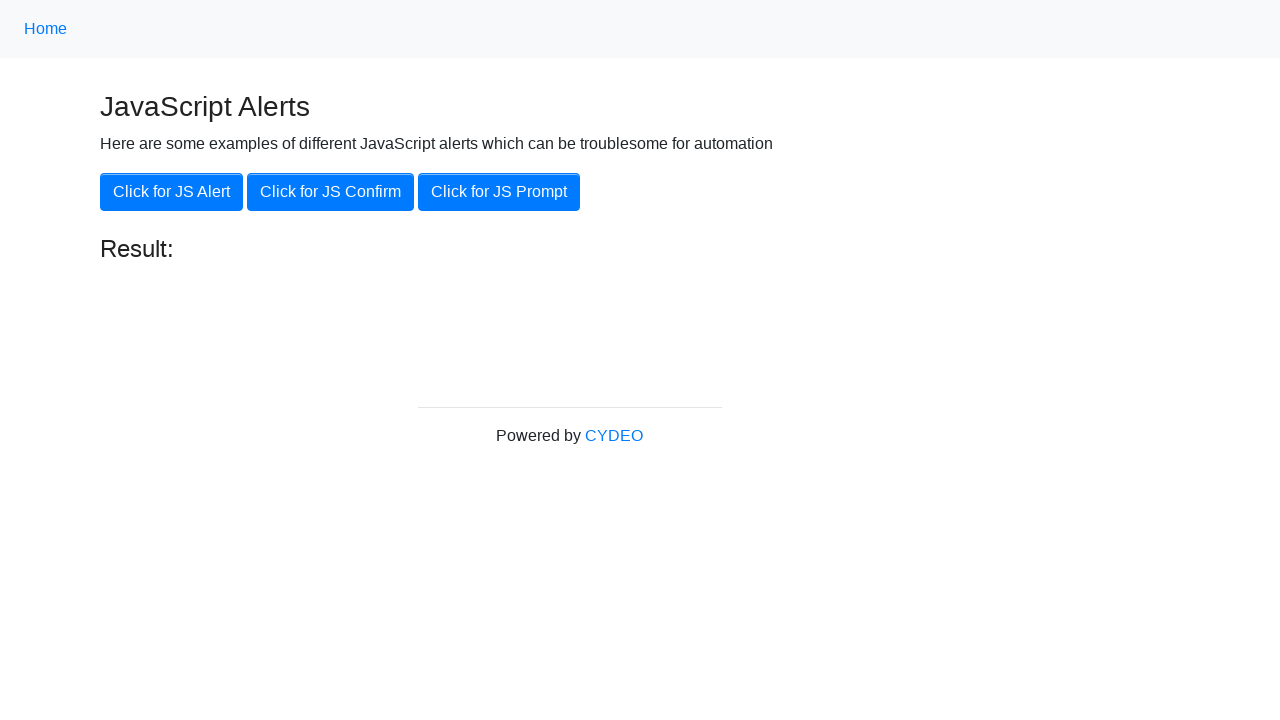

Set up dialog handler to accept prompt with text 'hello'
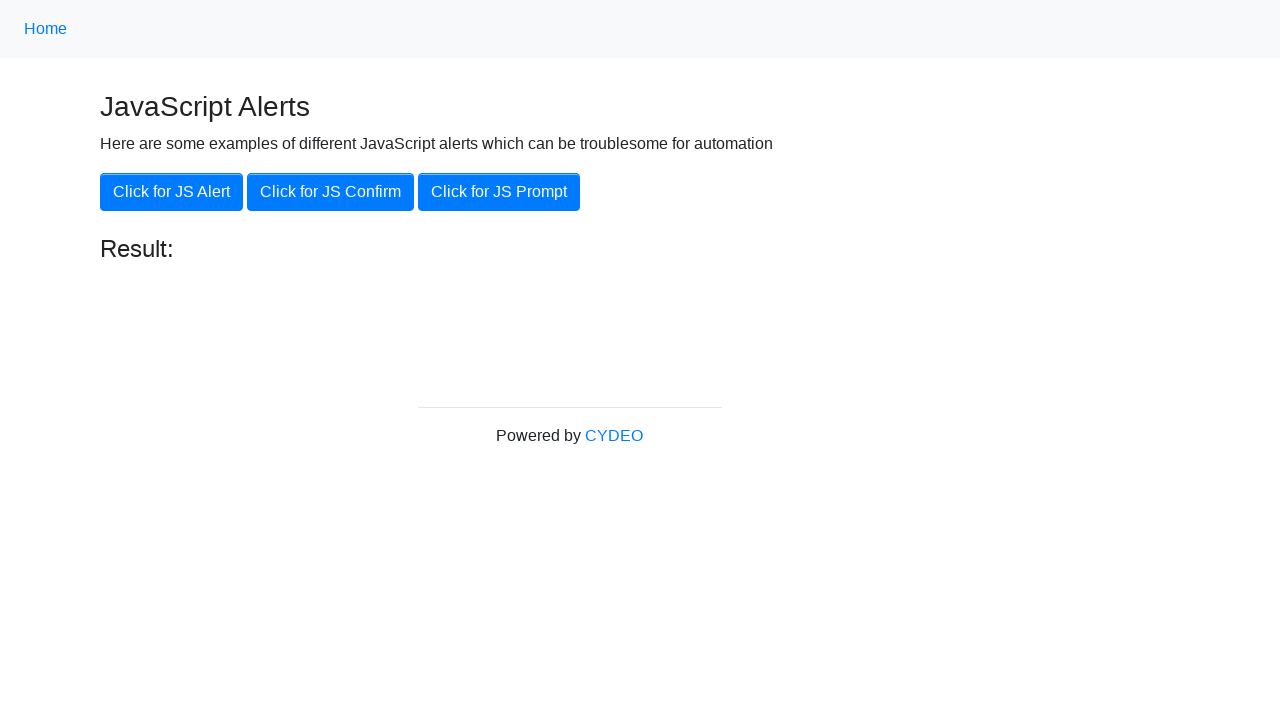

Clicked 'Click for JS Prompt' button at (499, 192) on xpath=//button[.='Click for JS Prompt']
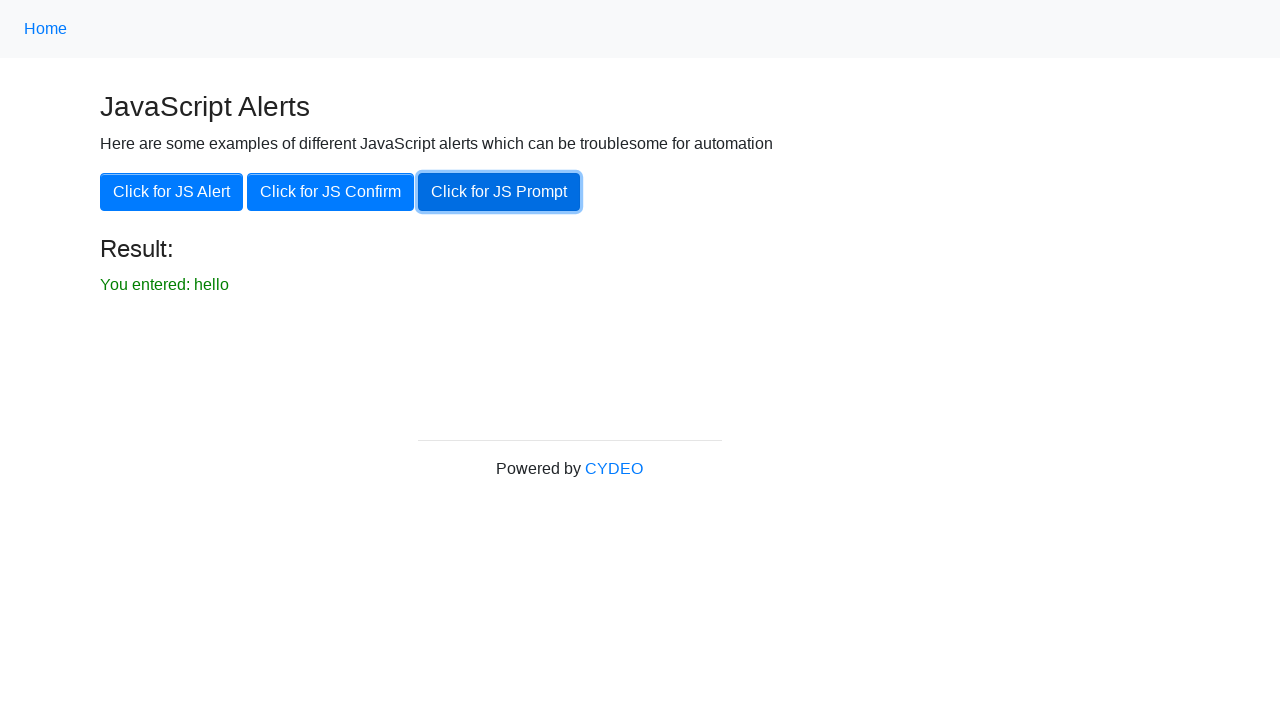

Result text element became visible
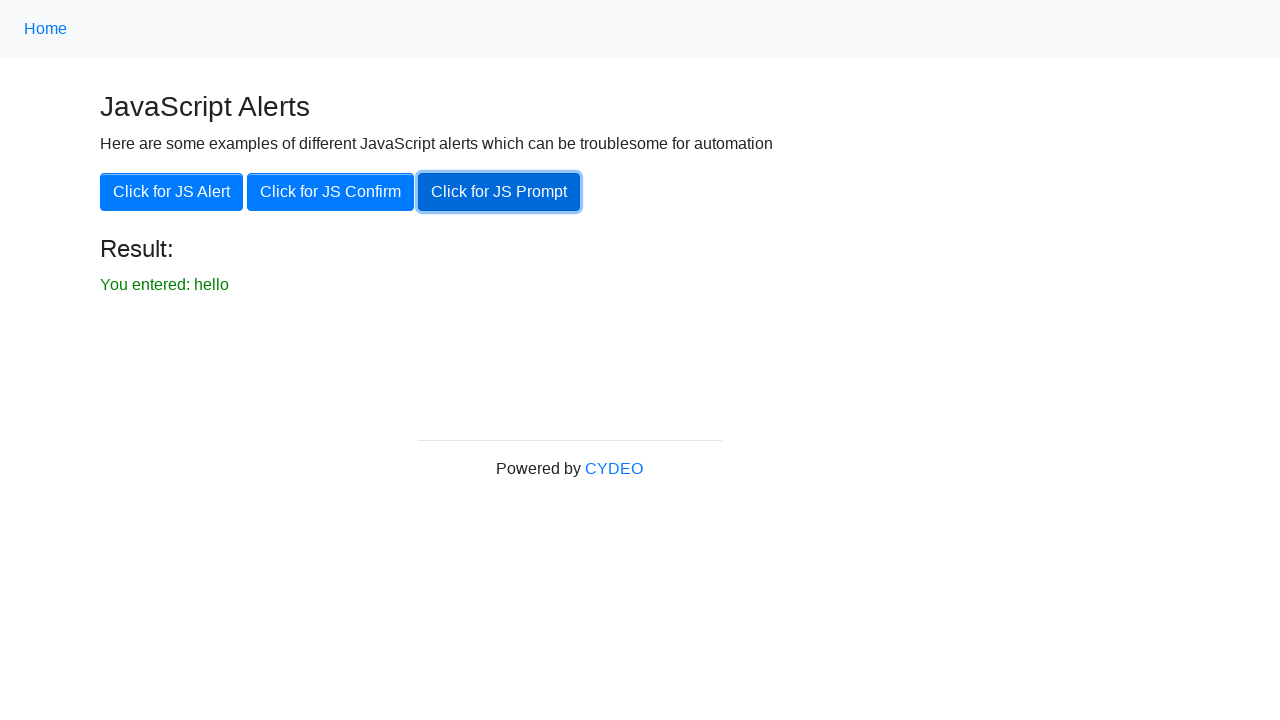

Verified result text is visible
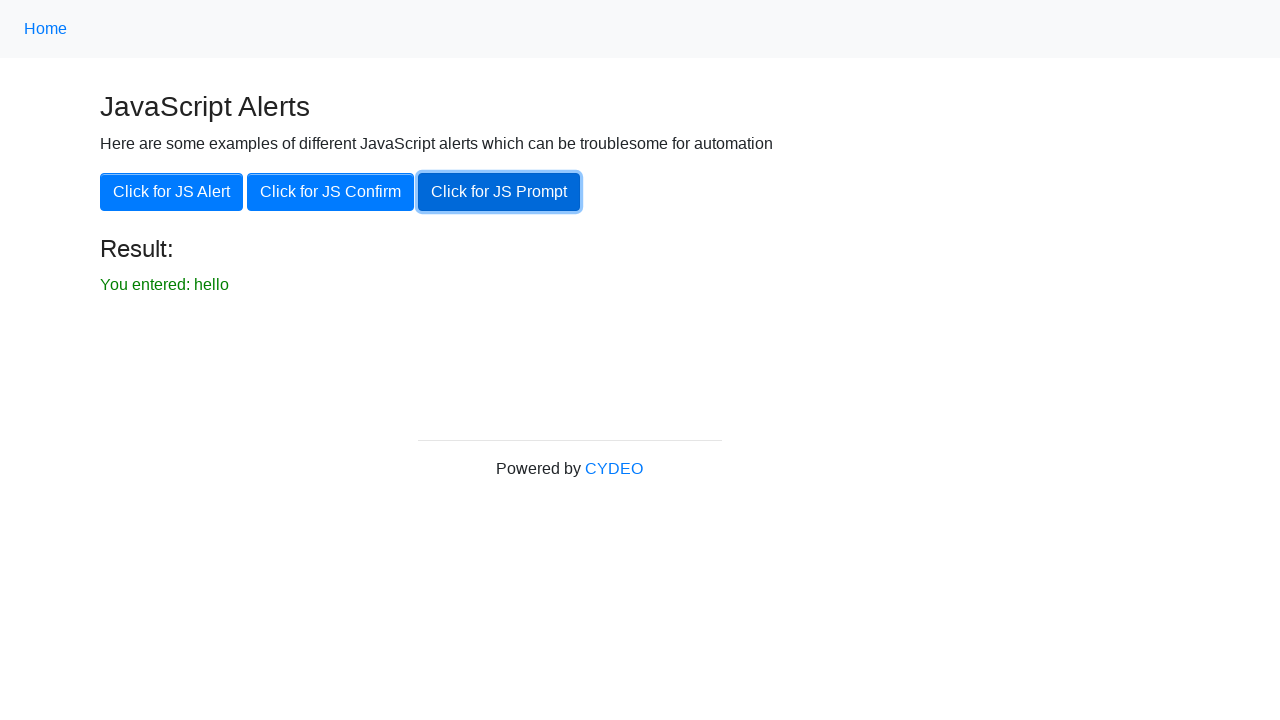

Verified entered text 'hello' is displayed in result
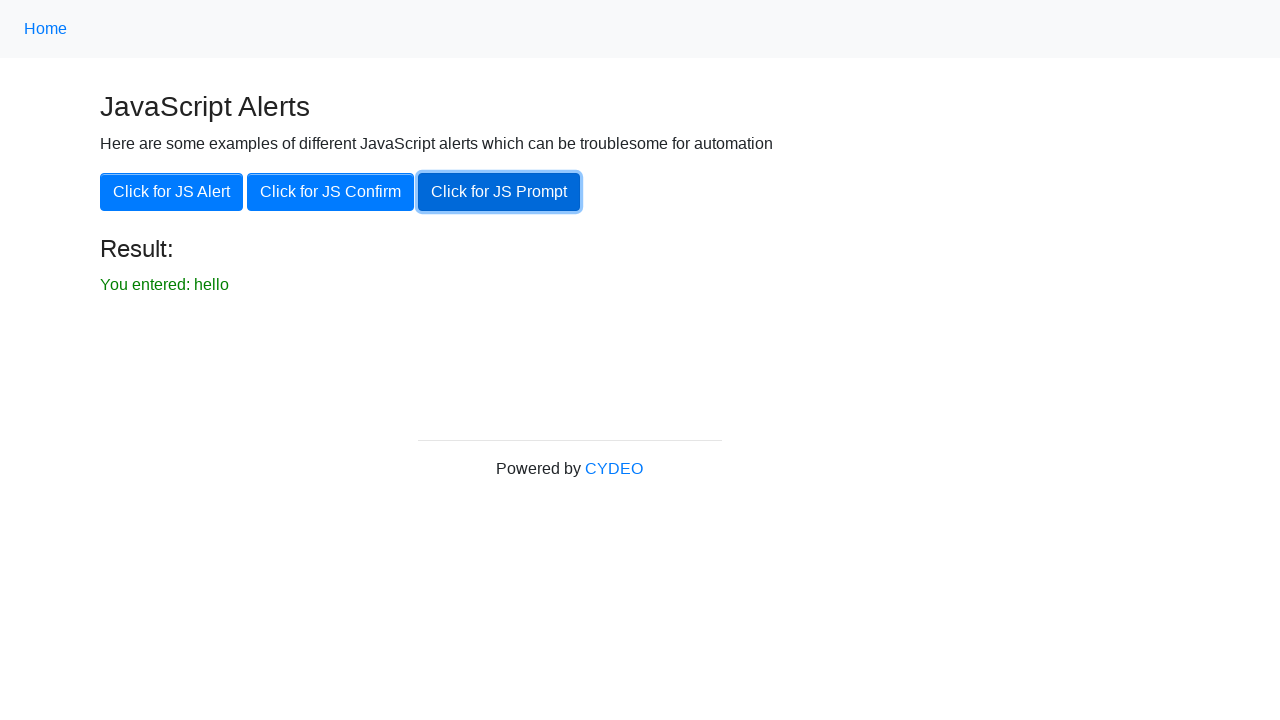

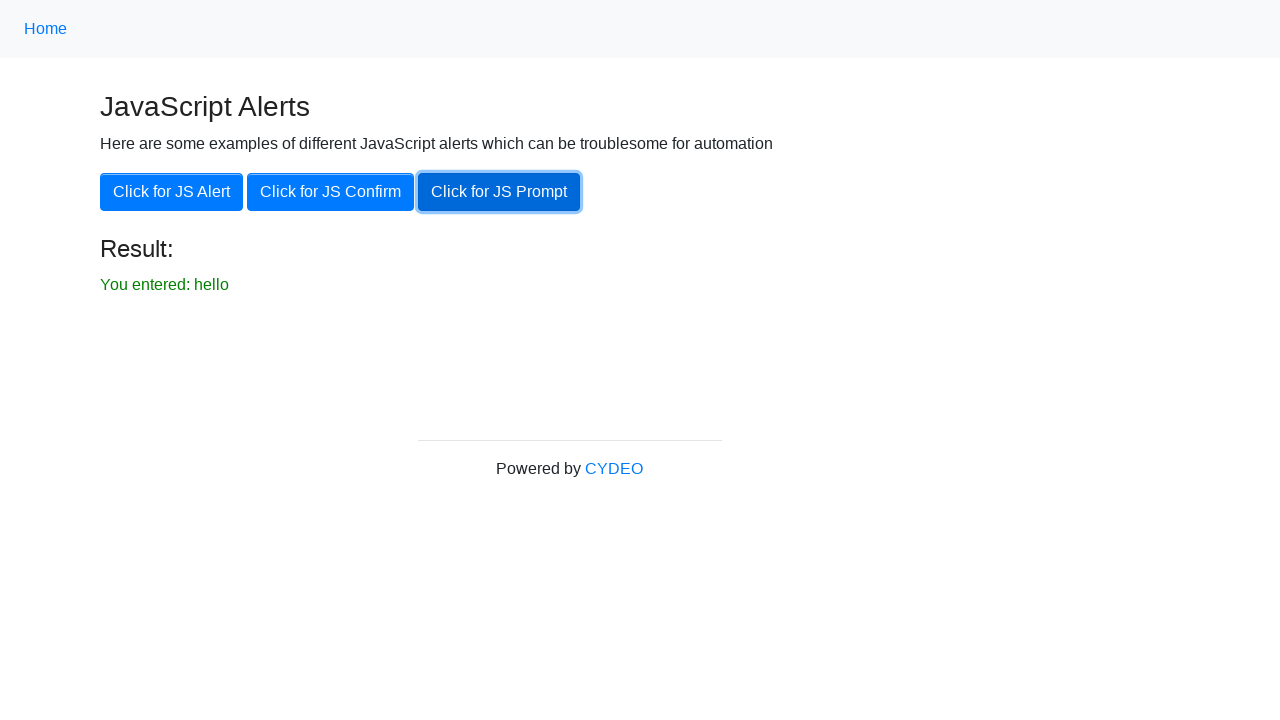